Tests file download functionality by clicking on a download link for a text file

Starting URL: http://the-internet.herokuapp.com/download

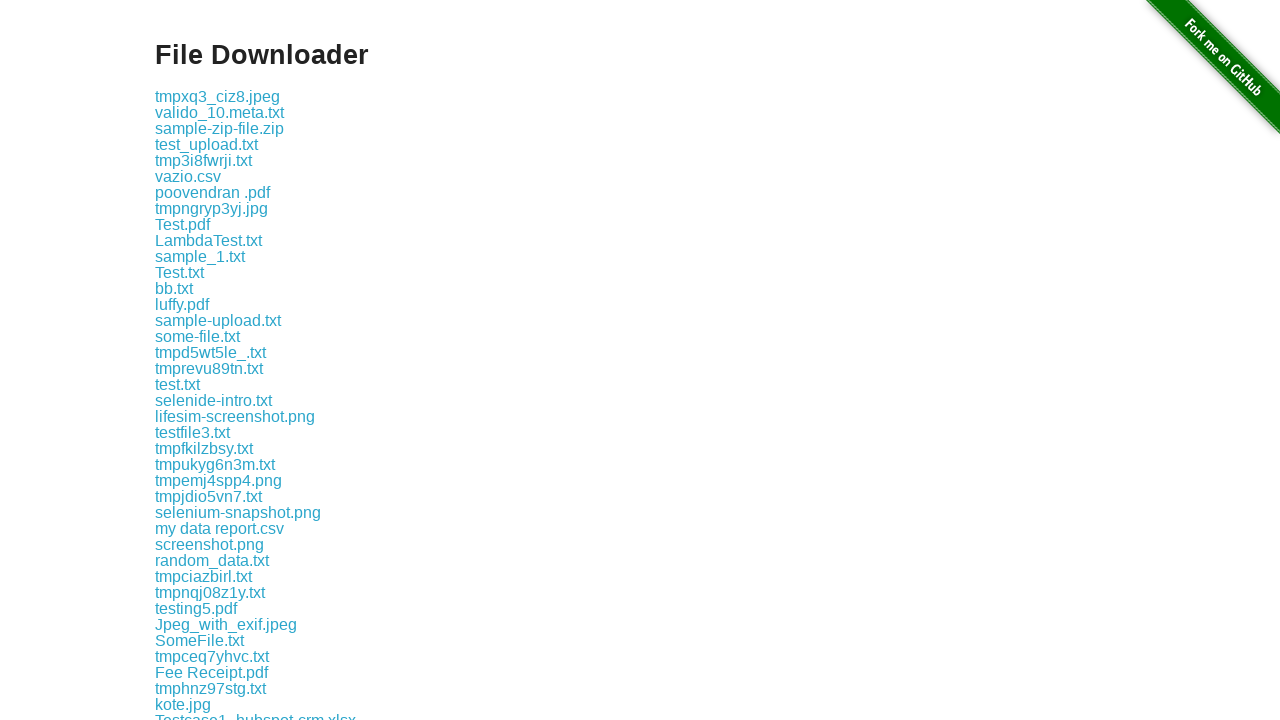

Clicked on download link for some-file.txt at (198, 336) on a:text('some-file.txt')
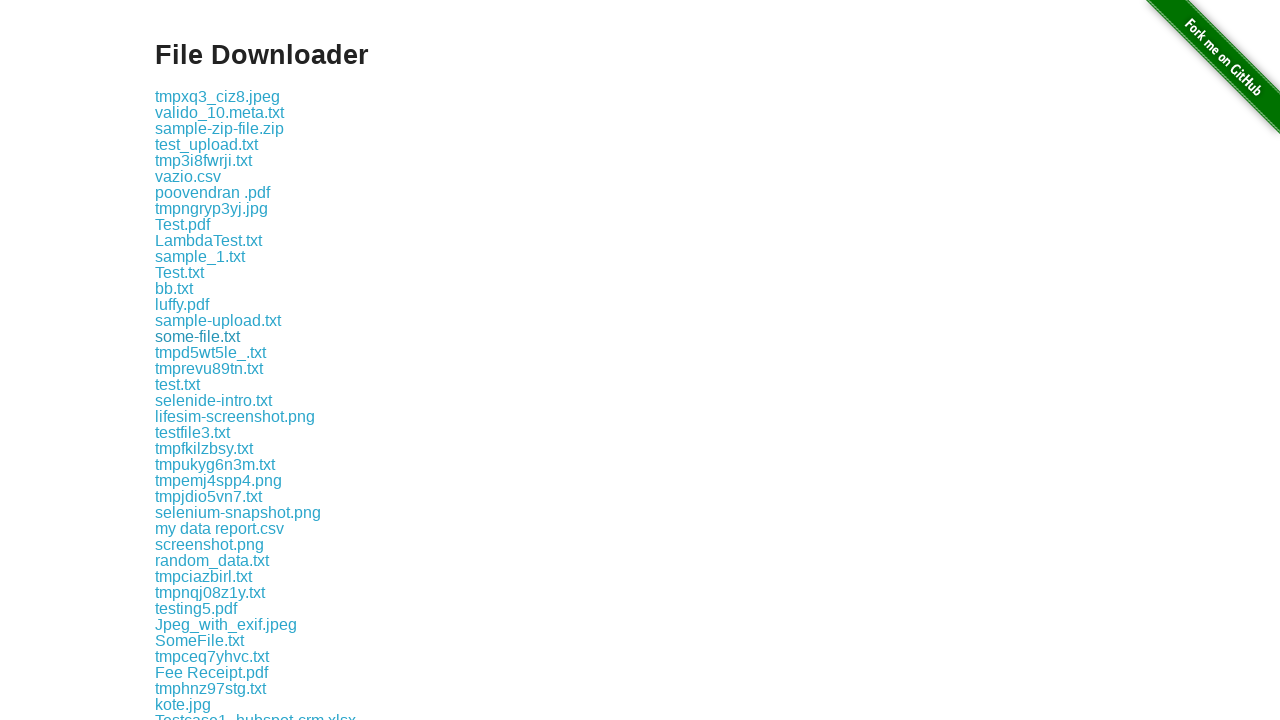

Waited 3 seconds for file download to start
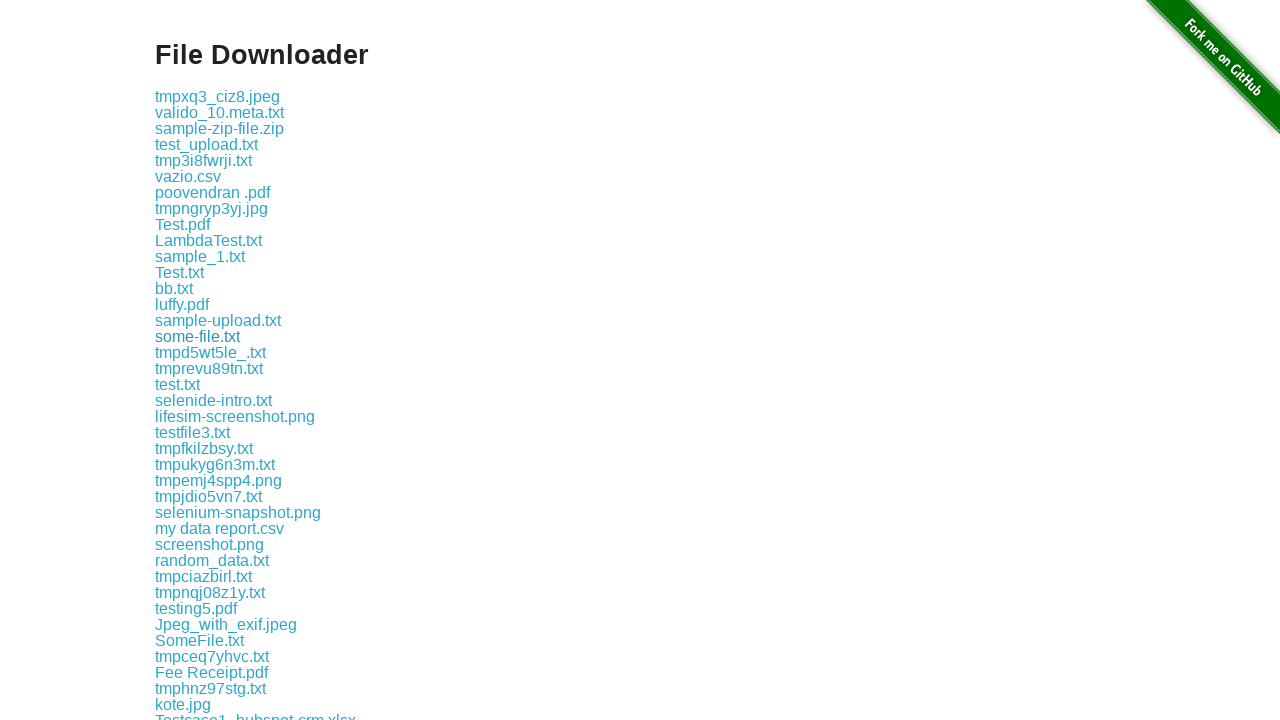

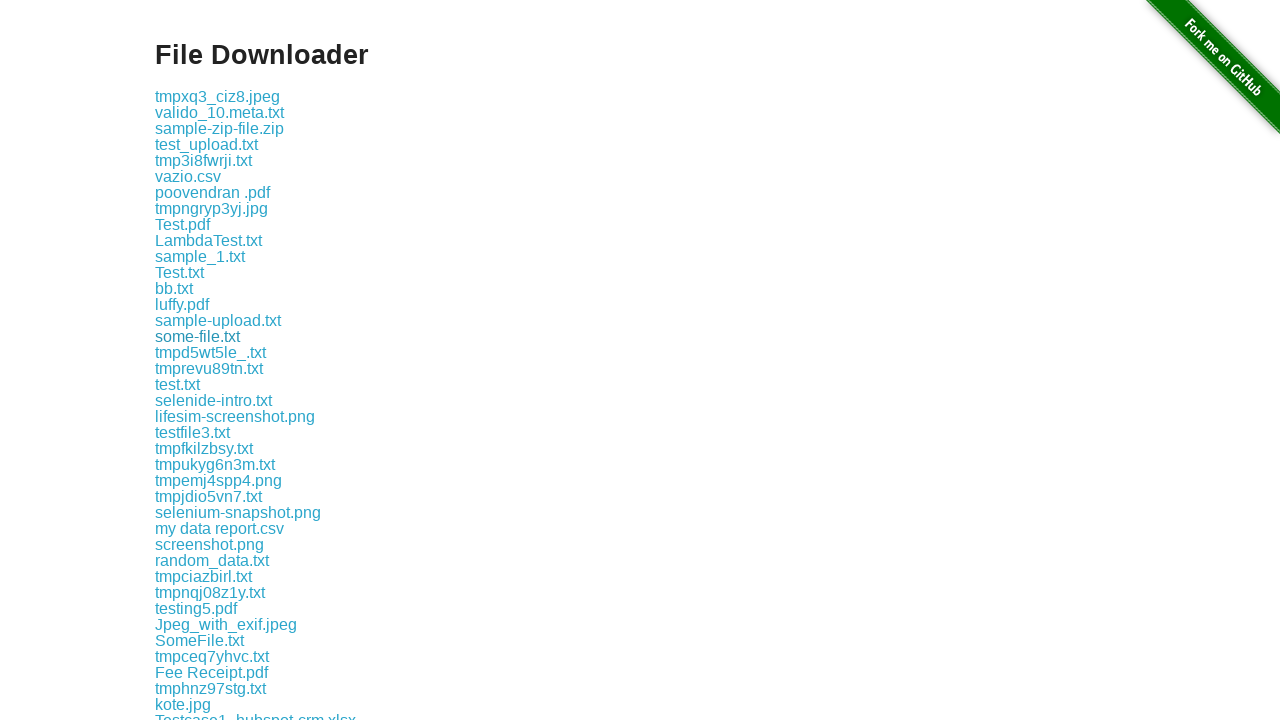